Tests the "Get started" link on Playwright website and verifies it navigates to the Installation page

Starting URL: https://playwright.dev/

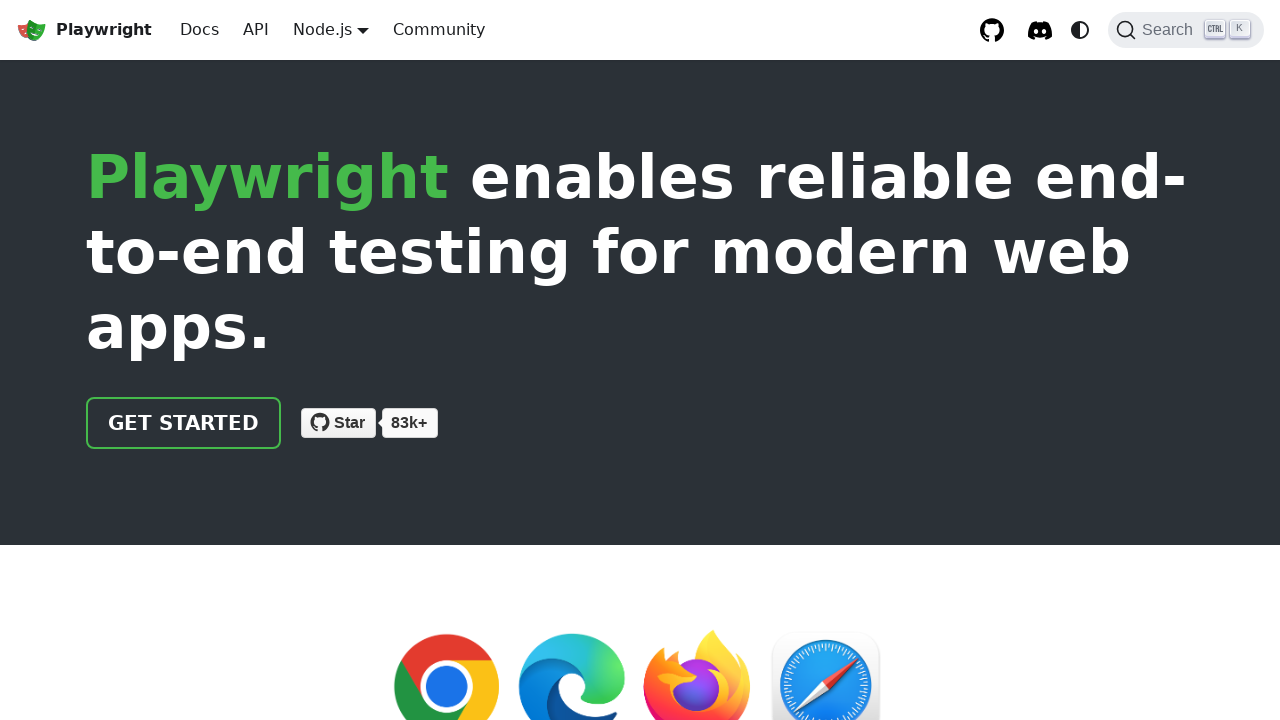

Clicked the 'Get started' link on Playwright website at (184, 423) on internal:role=link[name="Get started"i]
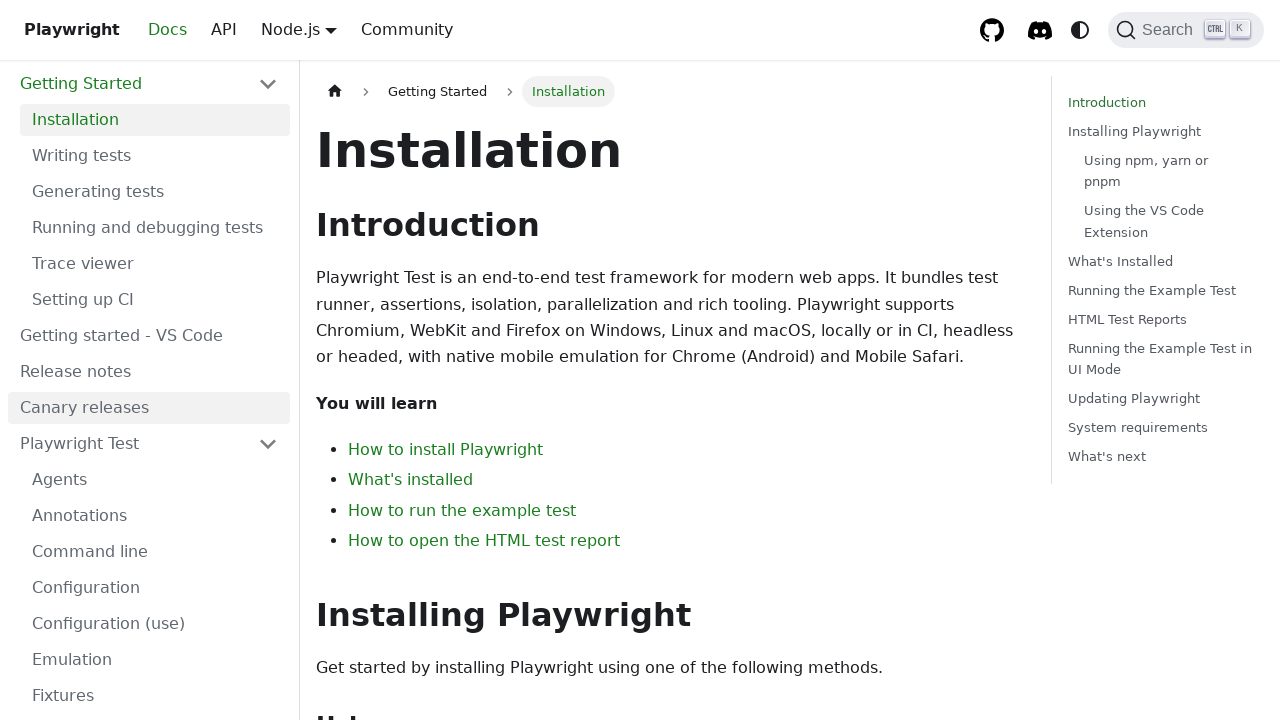

Installation page loaded with heading visible
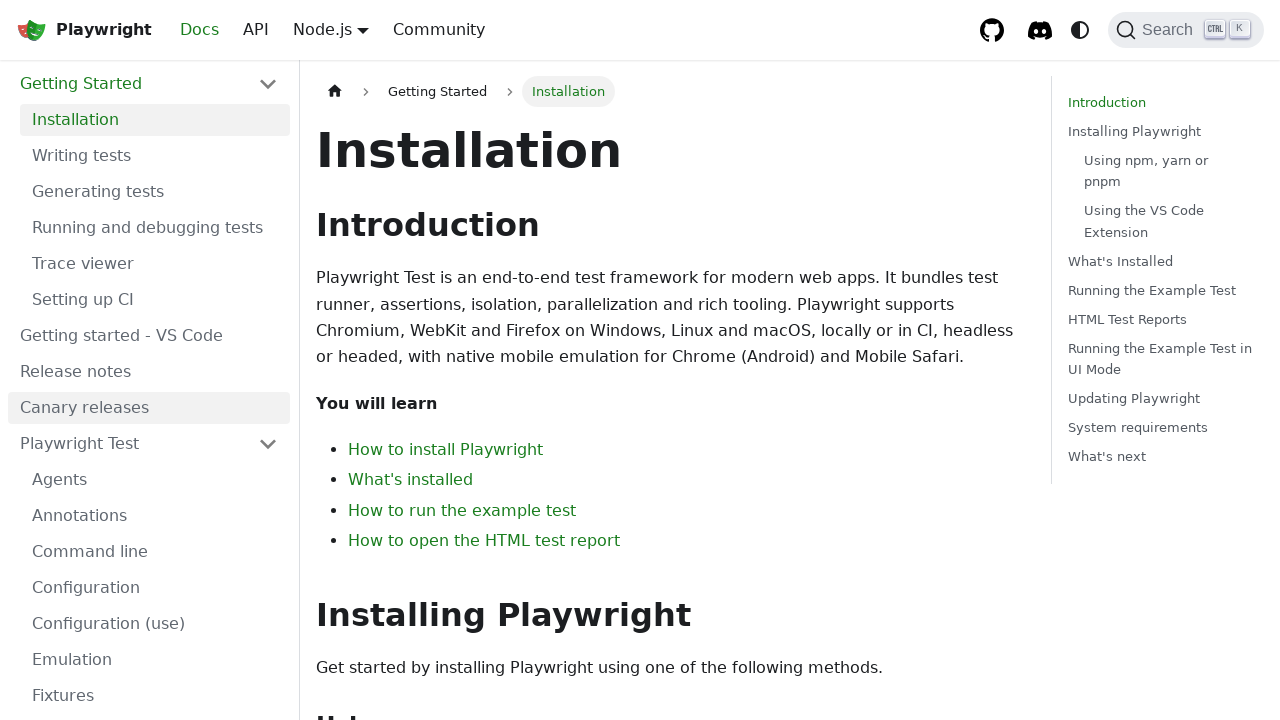

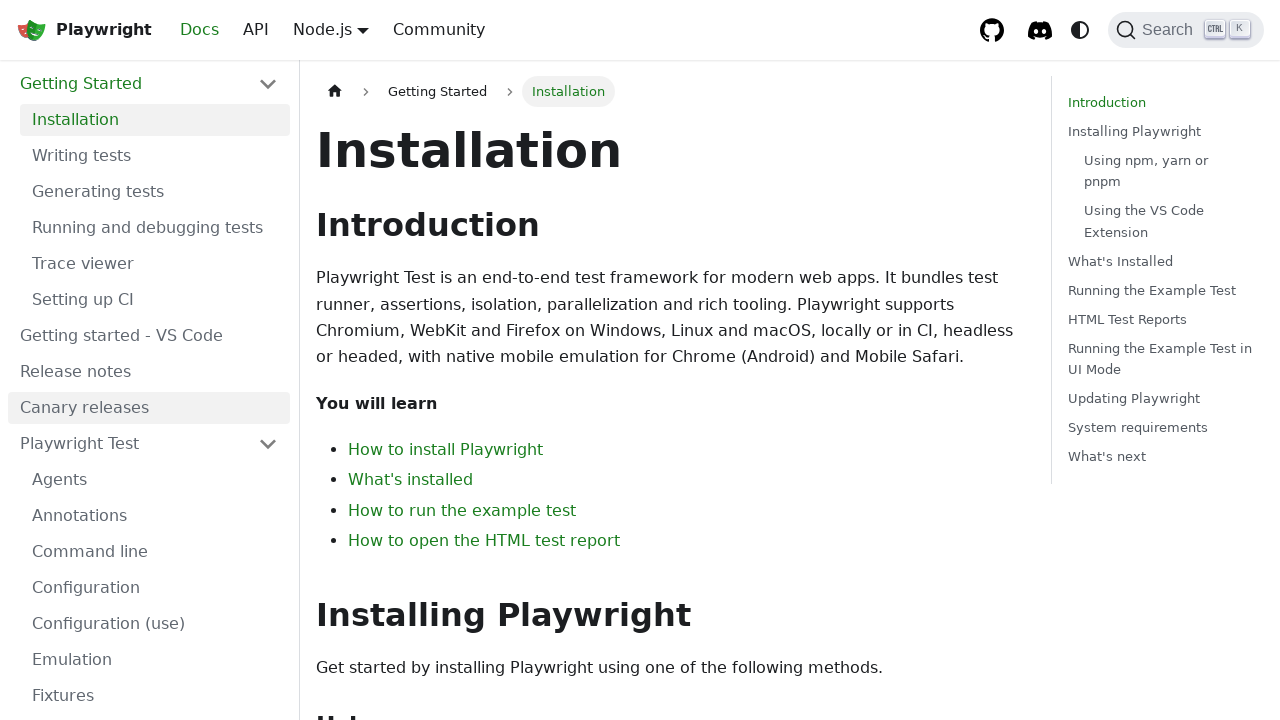